Tests navigation from the homepage to the About Us page by clicking the About Us link and verifying the page content loads correctly.

Starting URL: https://www.training-support.net/

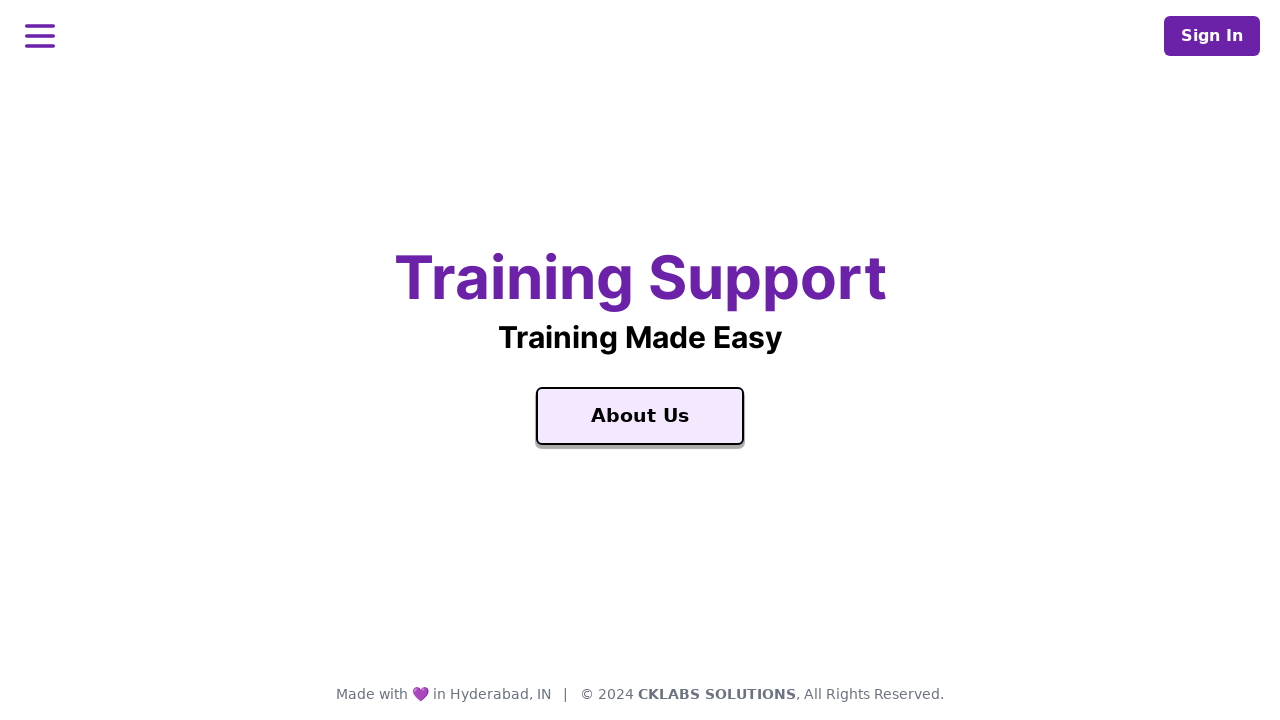

Waited for homepage title element 'Training Support' to load
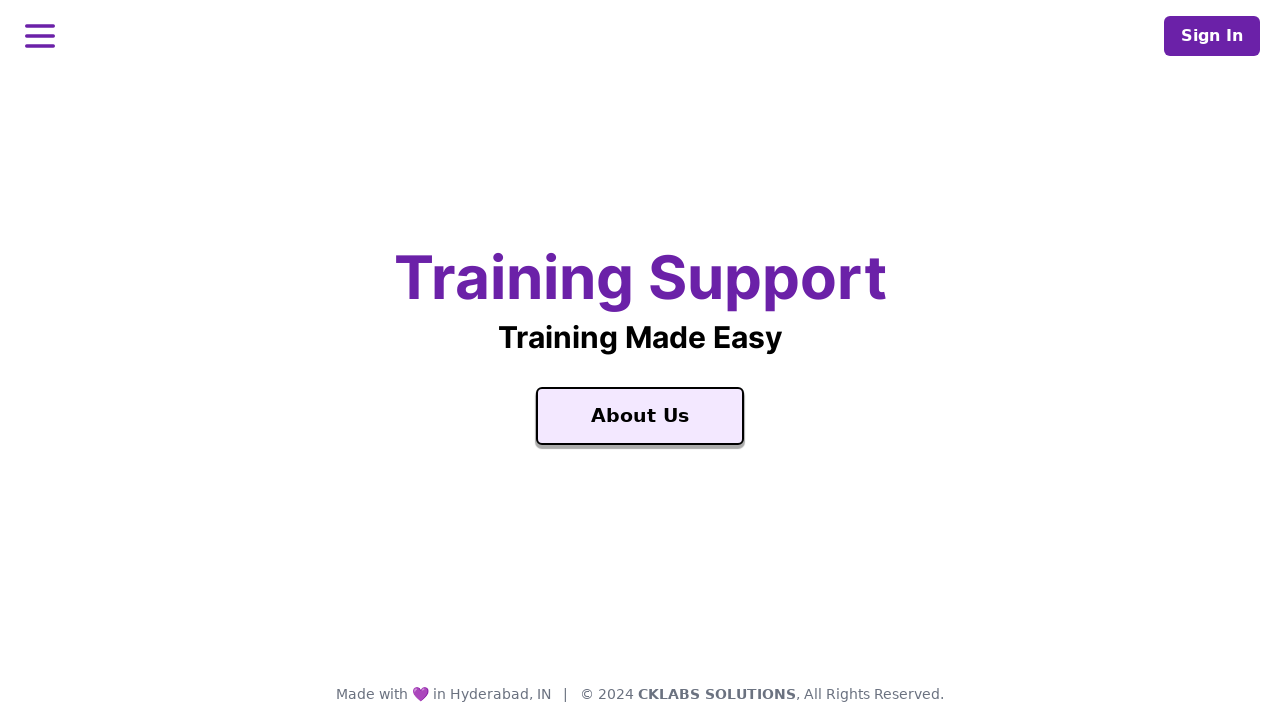

Retrieved homepage title text: 'Training Support'
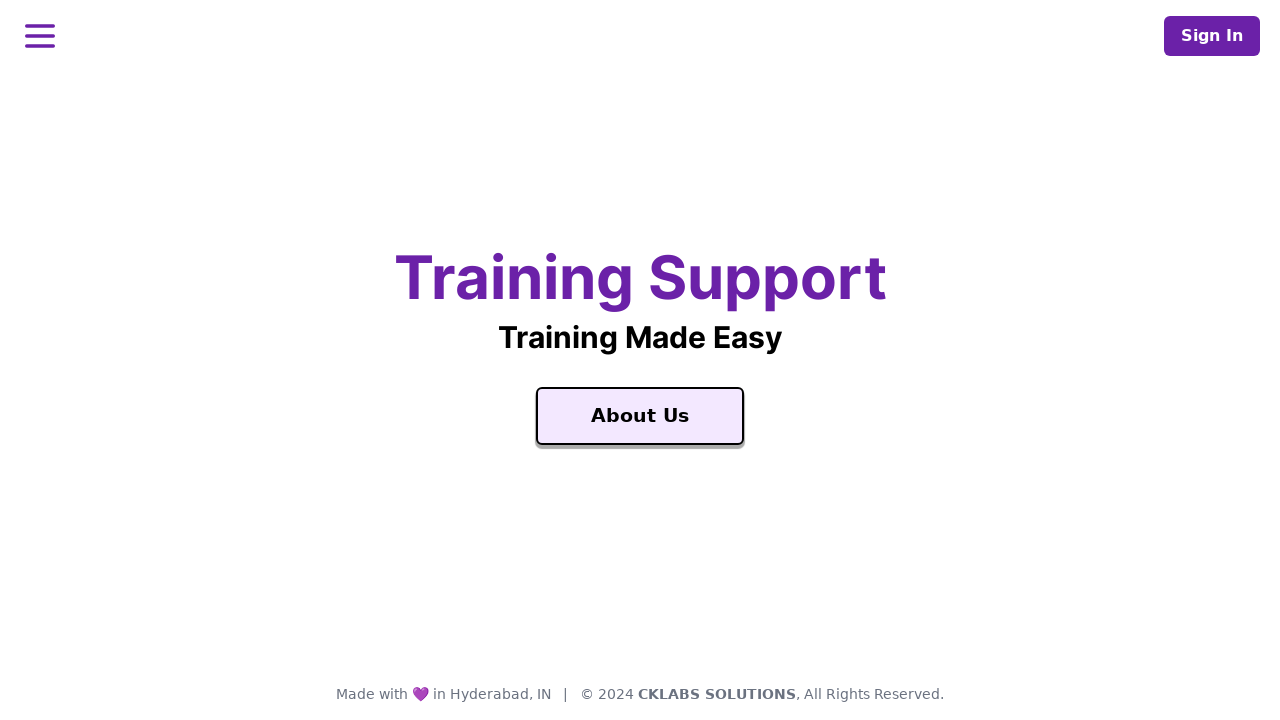

Clicked on the About Us link at (640, 416) on text=About Us
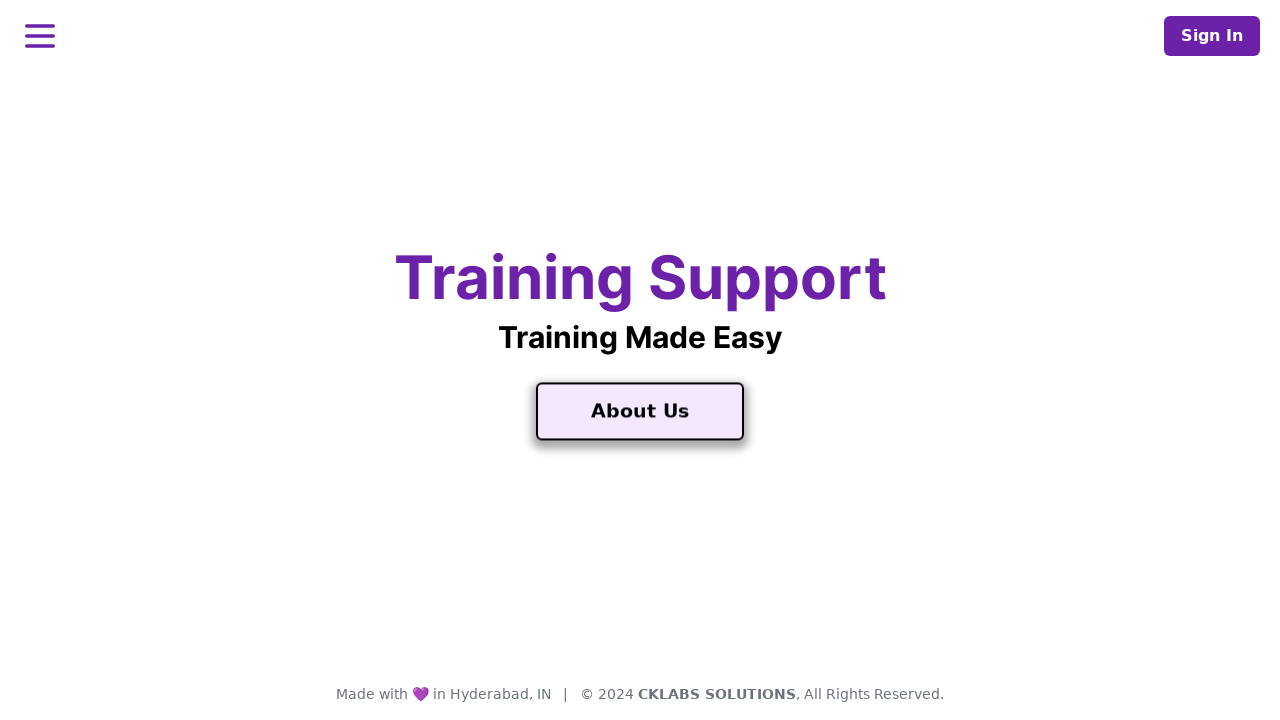

Waited for About Us page to load
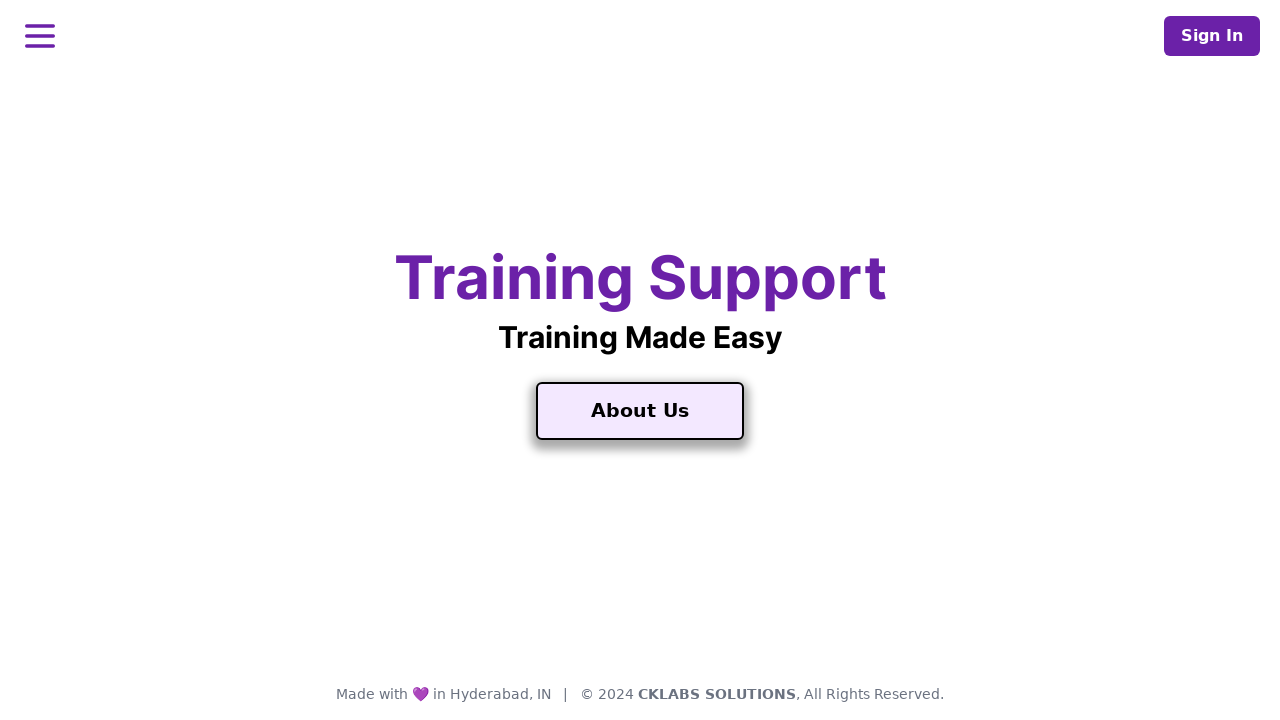

Retrieved About Us page title: 'About Us'
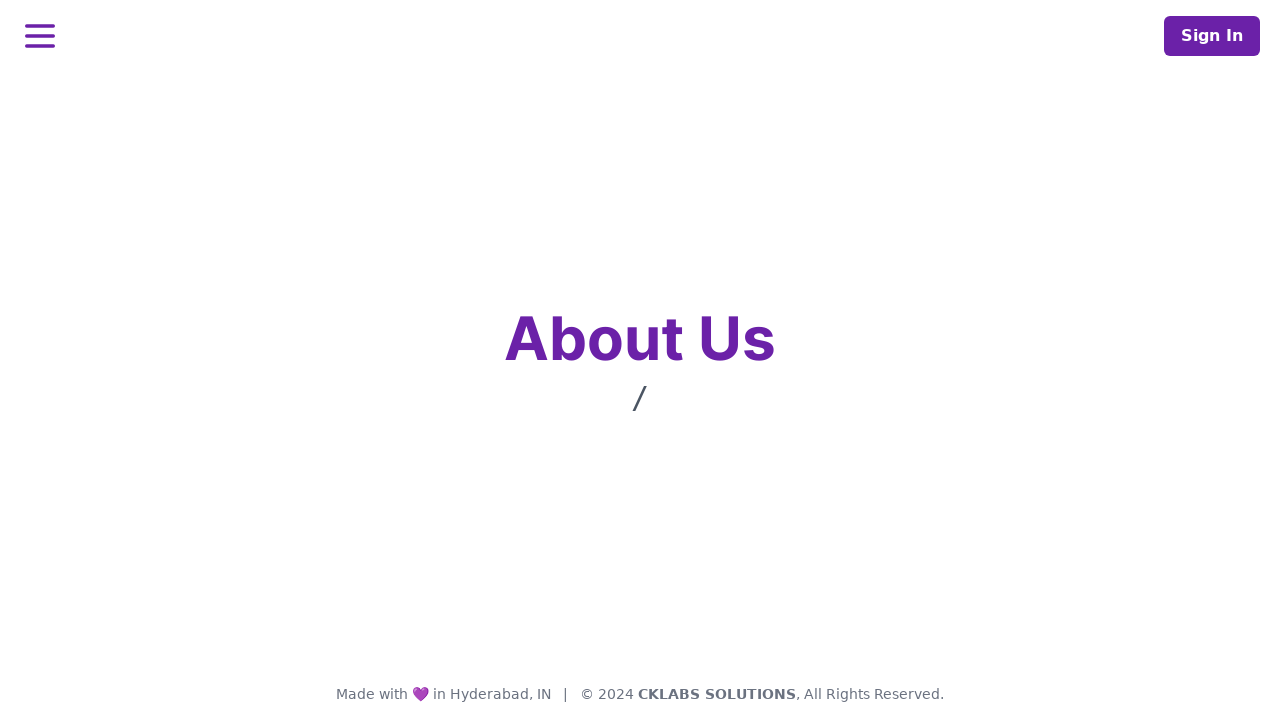

Assertion passed: homepage title matches expected value 'Training Support'
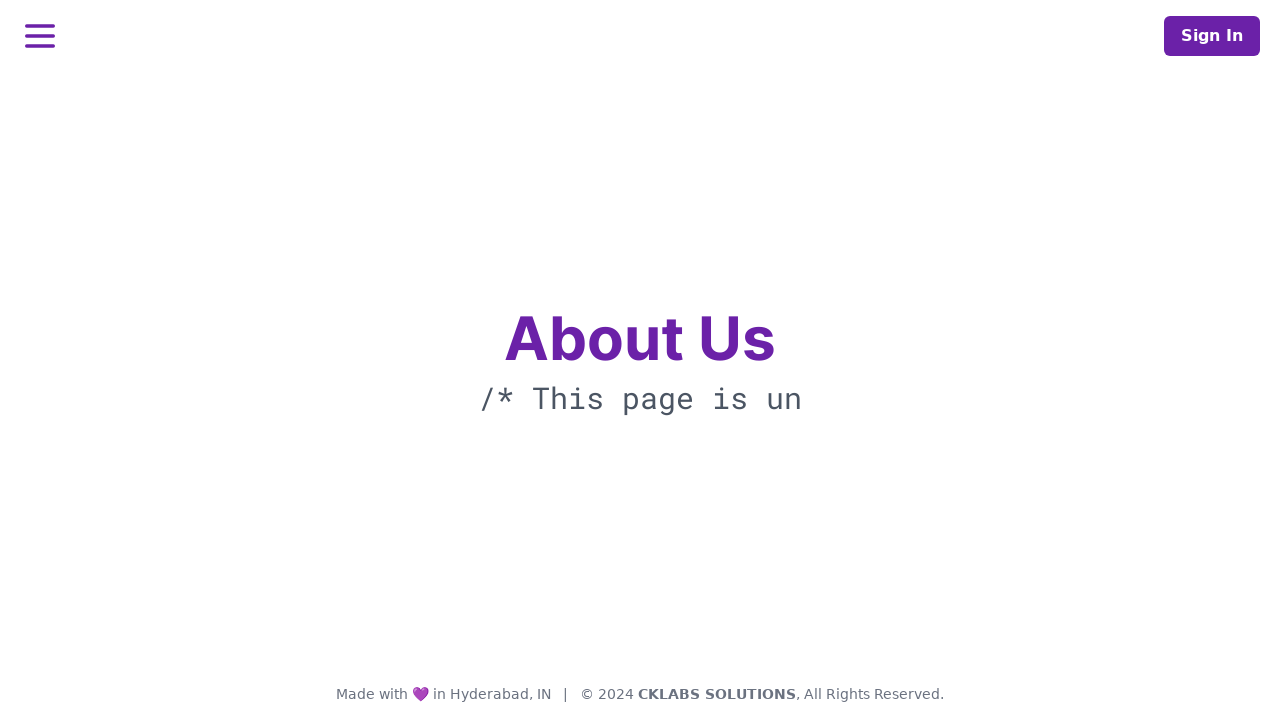

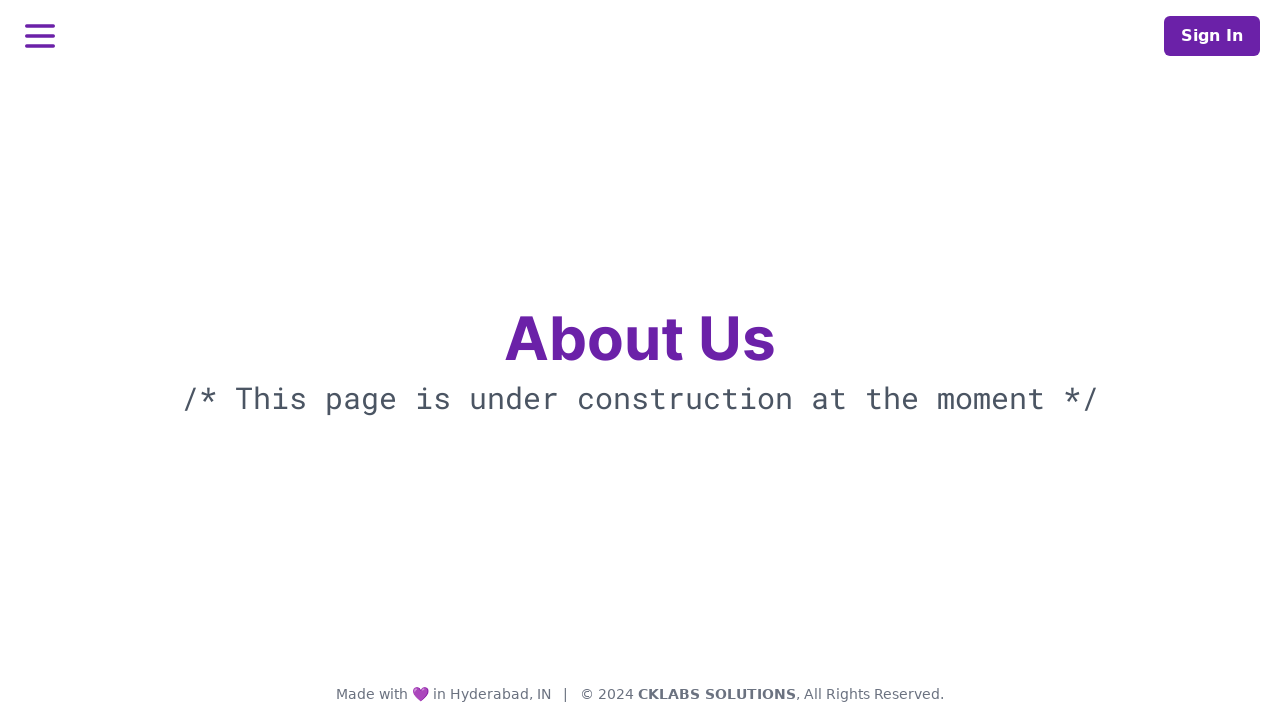